Tests multiple window handling by clicking a link that opens a new window, switching to the new window to verify its content, closing it, and switching back to the original window to verify its content.

Starting URL: https://the-internet.herokuapp.com/windows

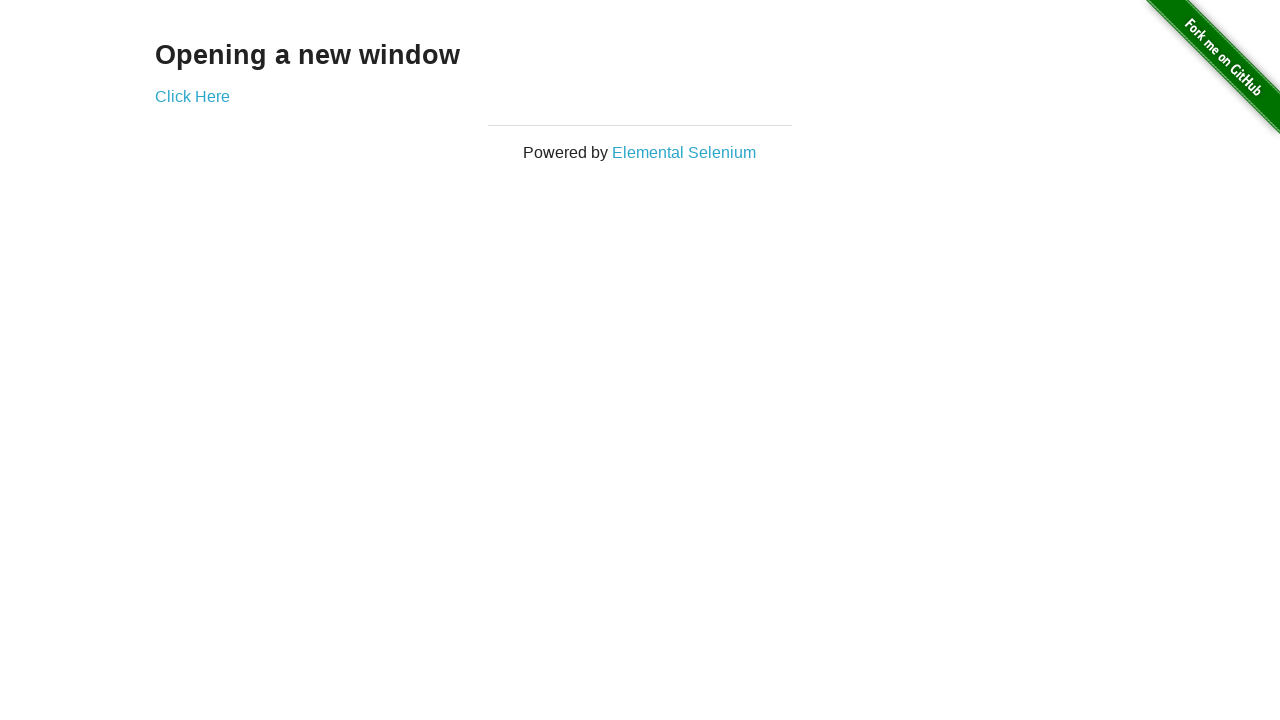

Clicked 'Click Here' link to open new window at (192, 96) on text=Click Here
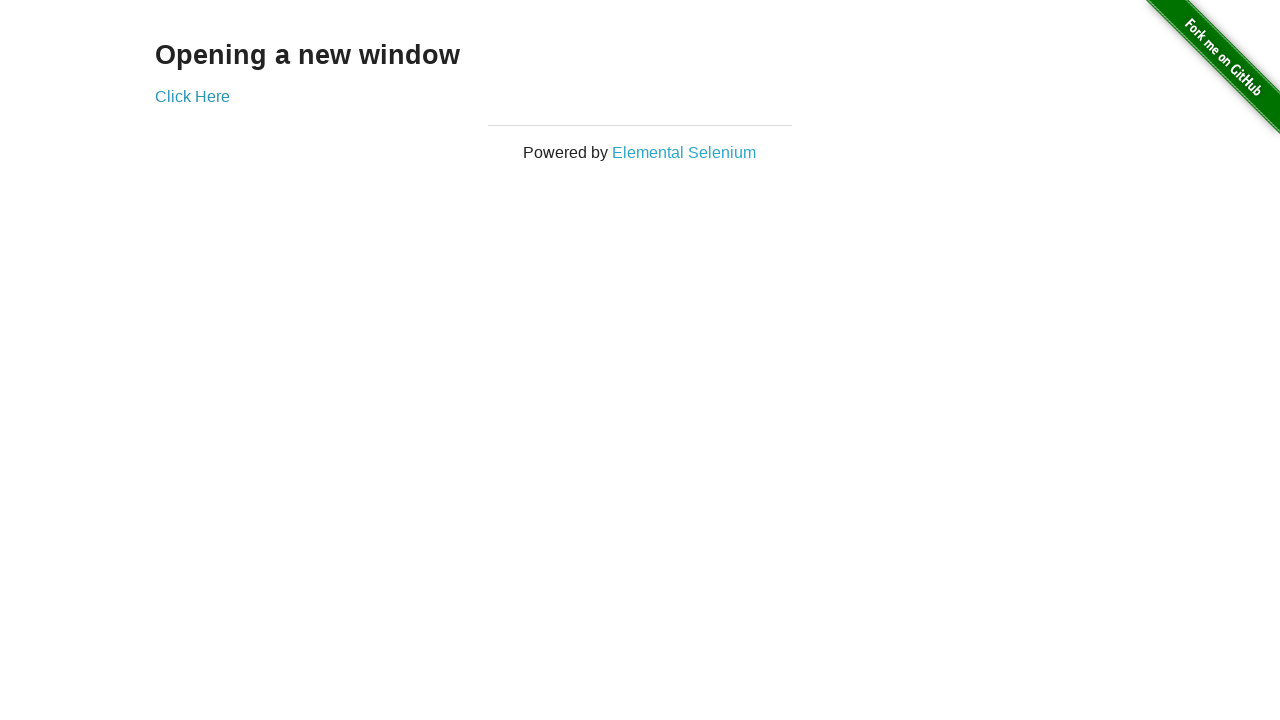

New window opened and captured at (192, 96) on text=Click Here
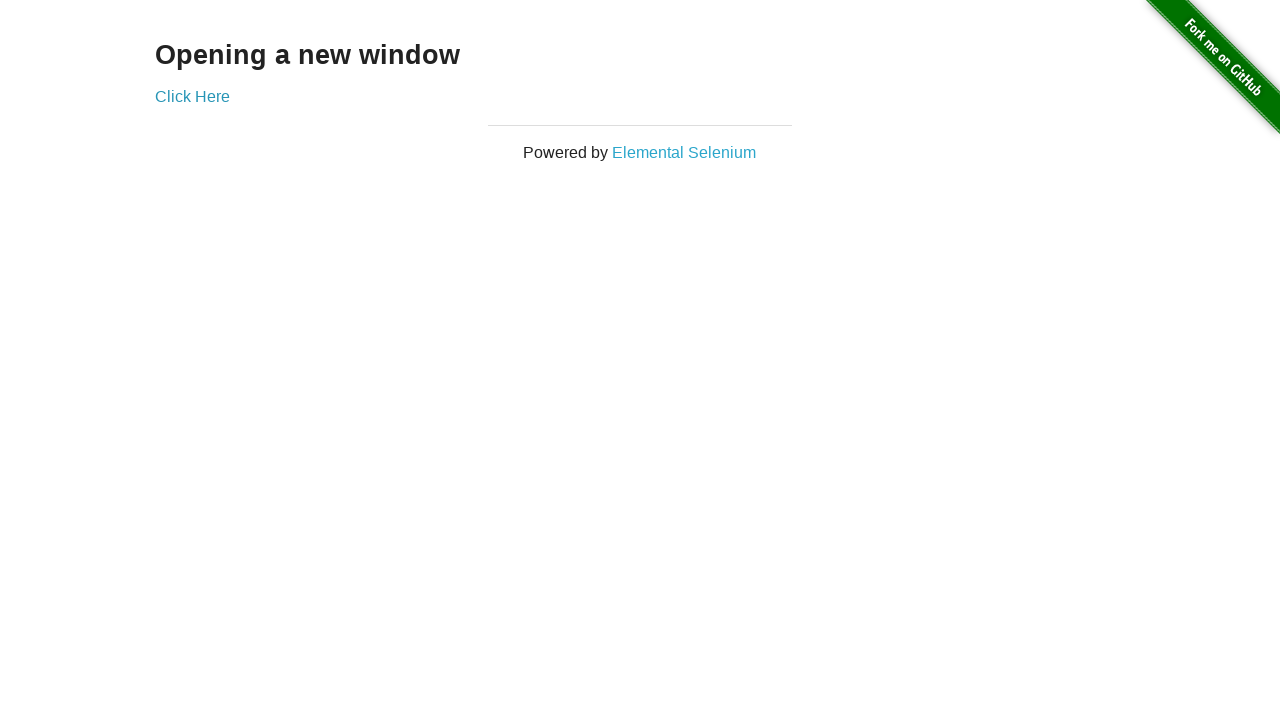

New page finished loading
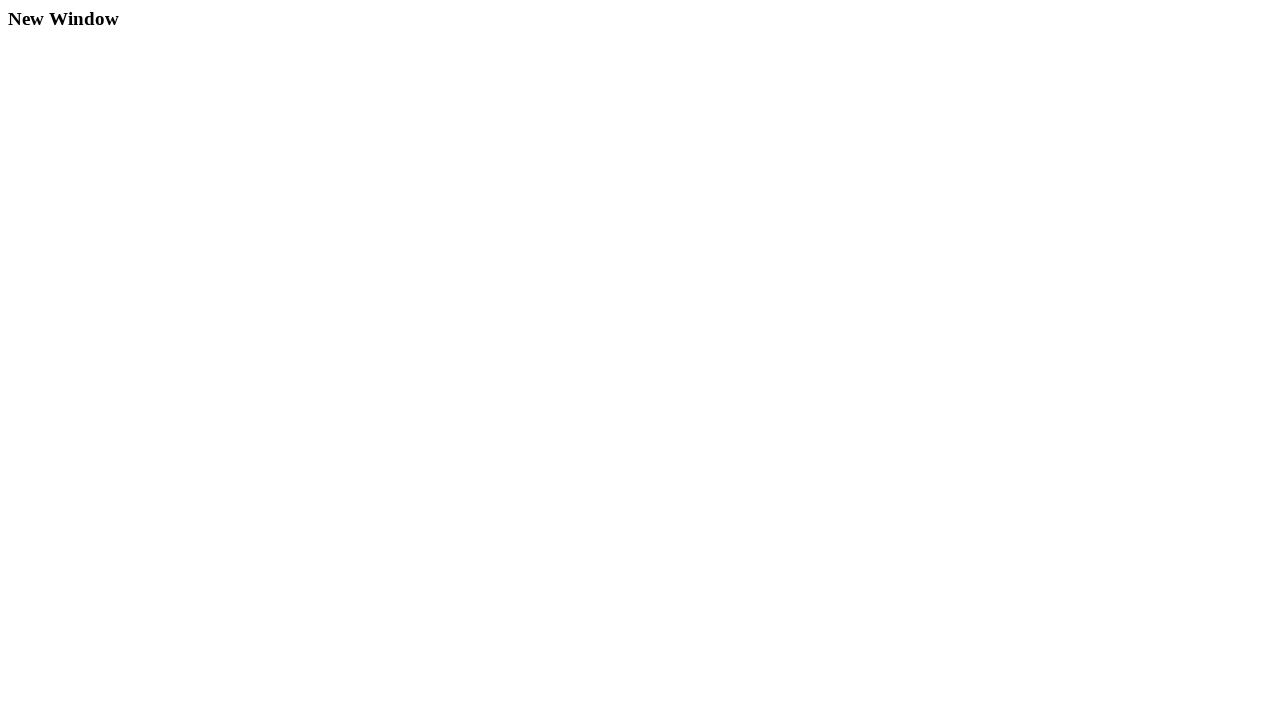

Verified new page heading is 'New Window'
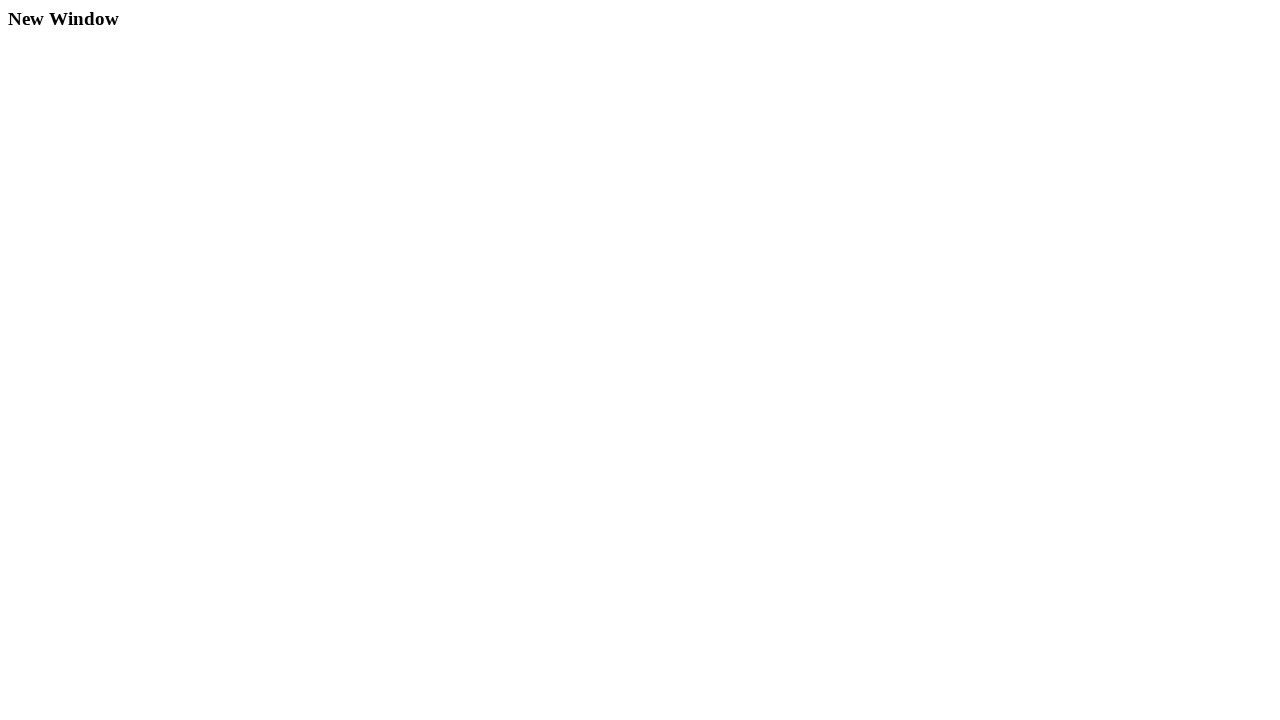

Closed the new window
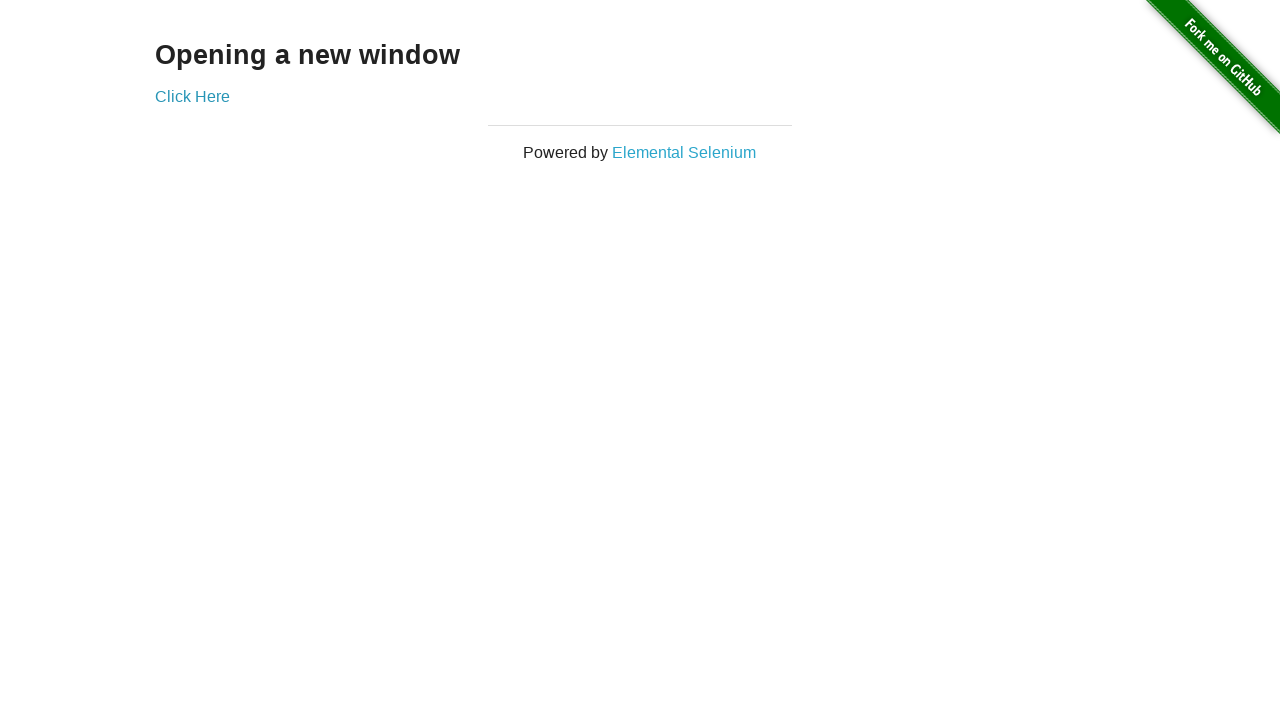

Verified original page heading is 'Opening a new window'
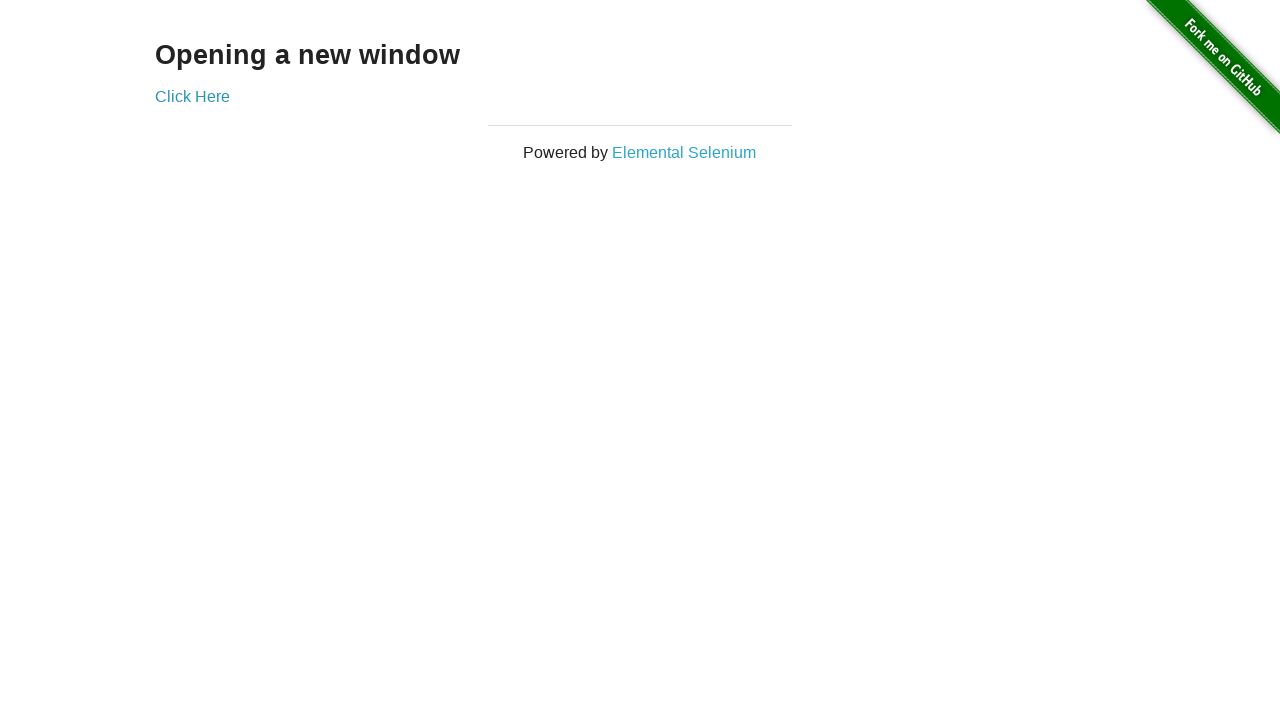

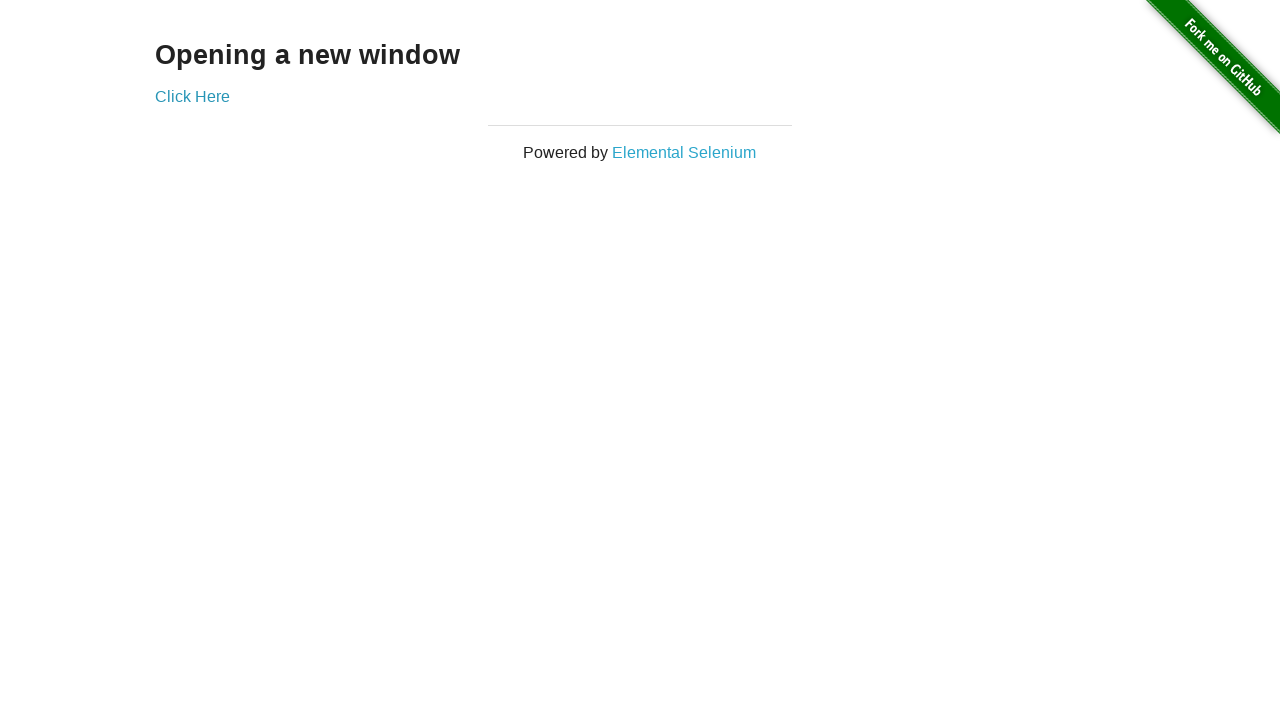